Navigates to the OrangeHRM demo site and verifies the page loads successfully by waiting for the page content to be available.

Starting URL: https://opensource-demo.orangehrmlive.com/

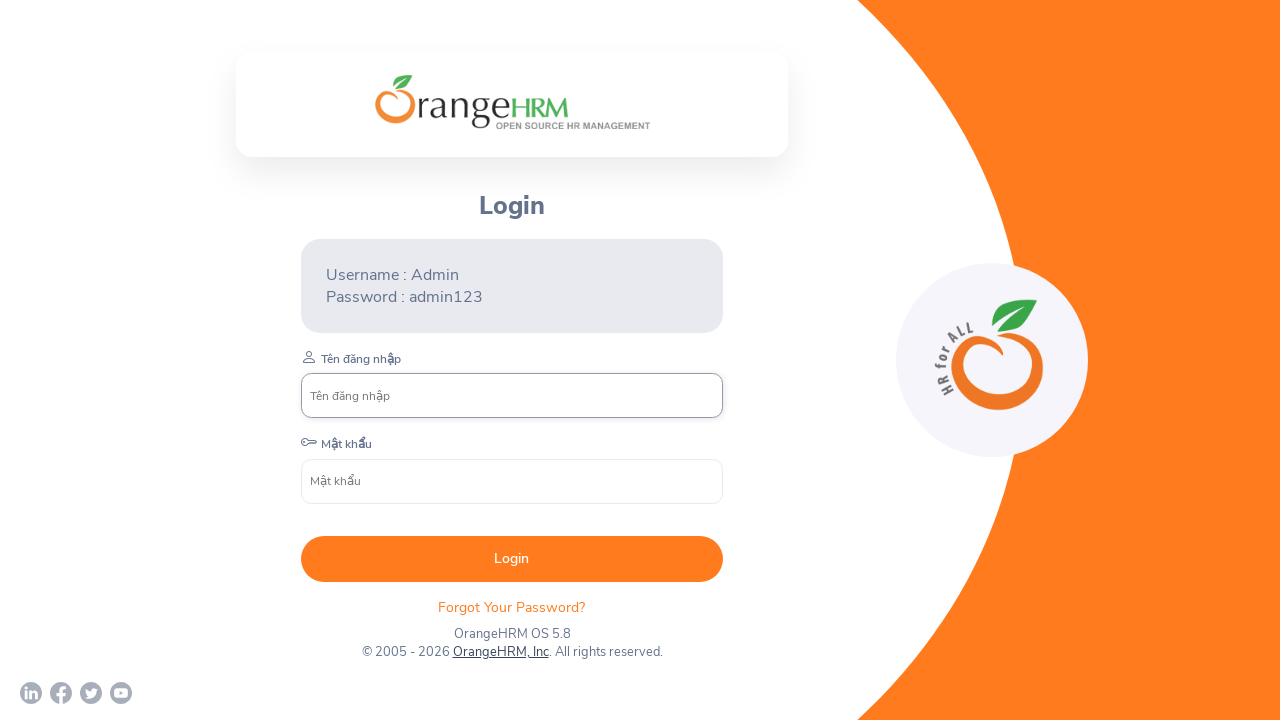

Navigated to OrangeHRM demo site
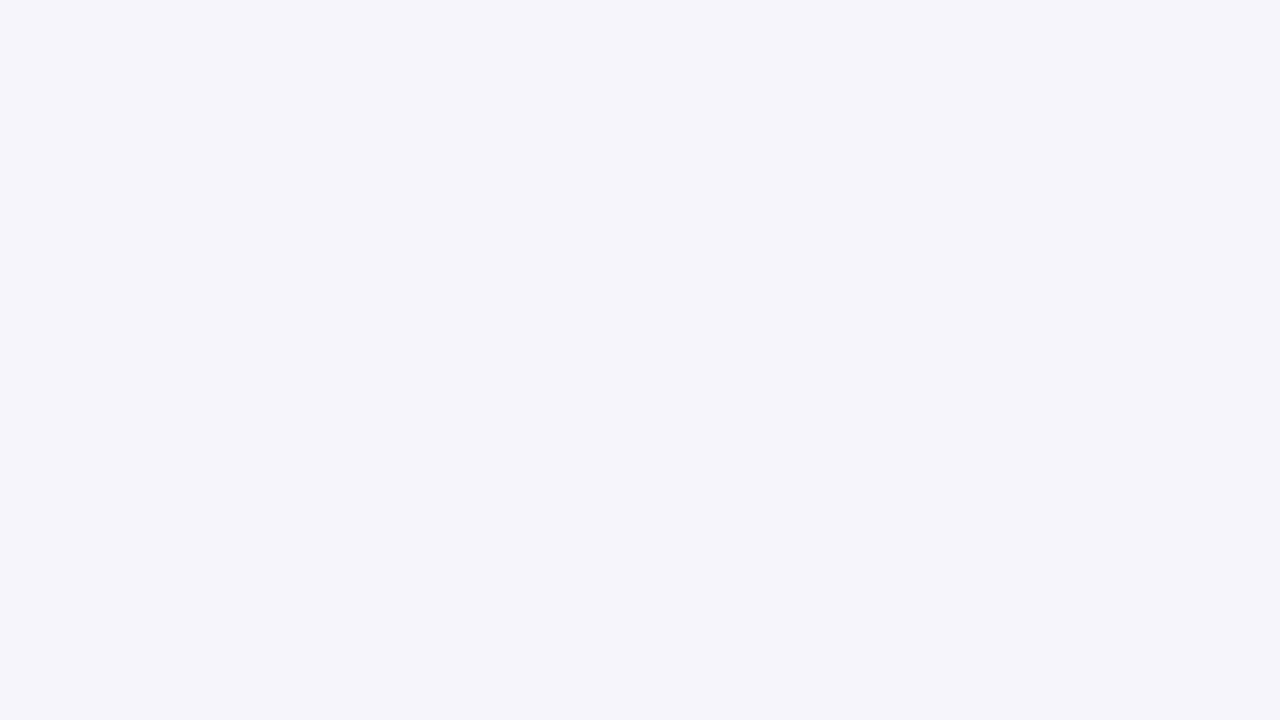

Page DOM content loaded
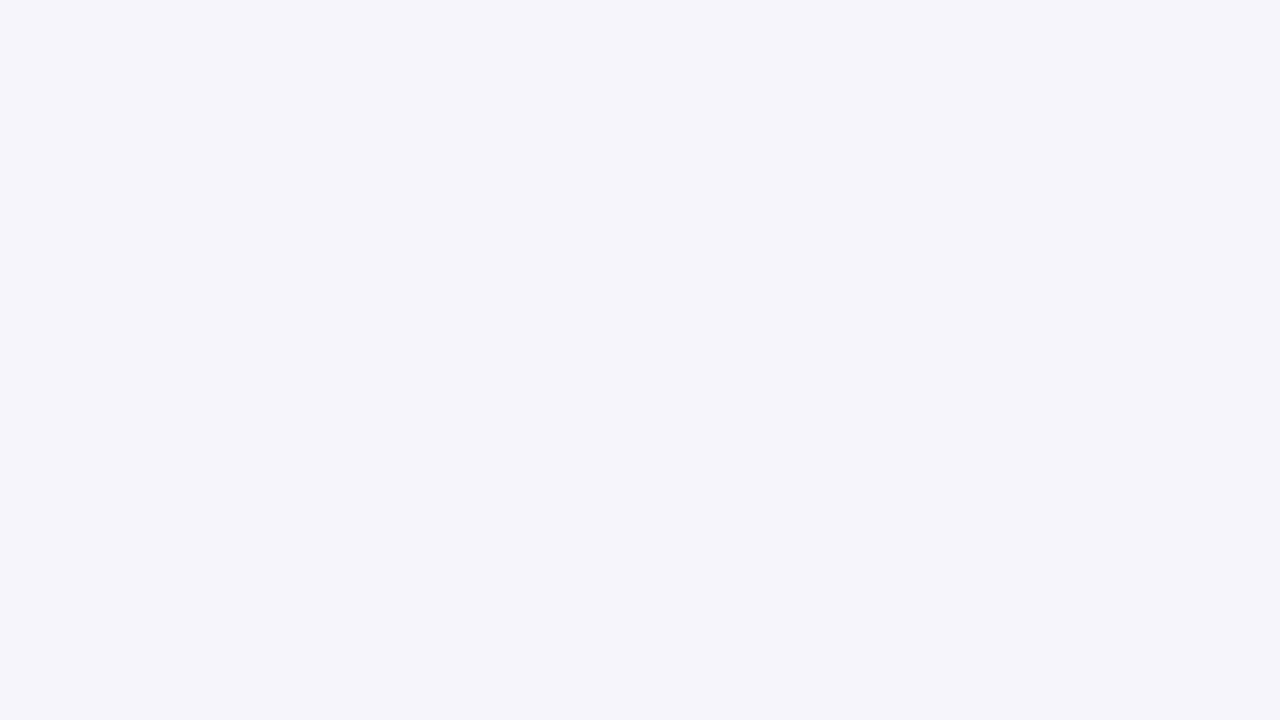

Verified page title contains 'OrangeHRM'
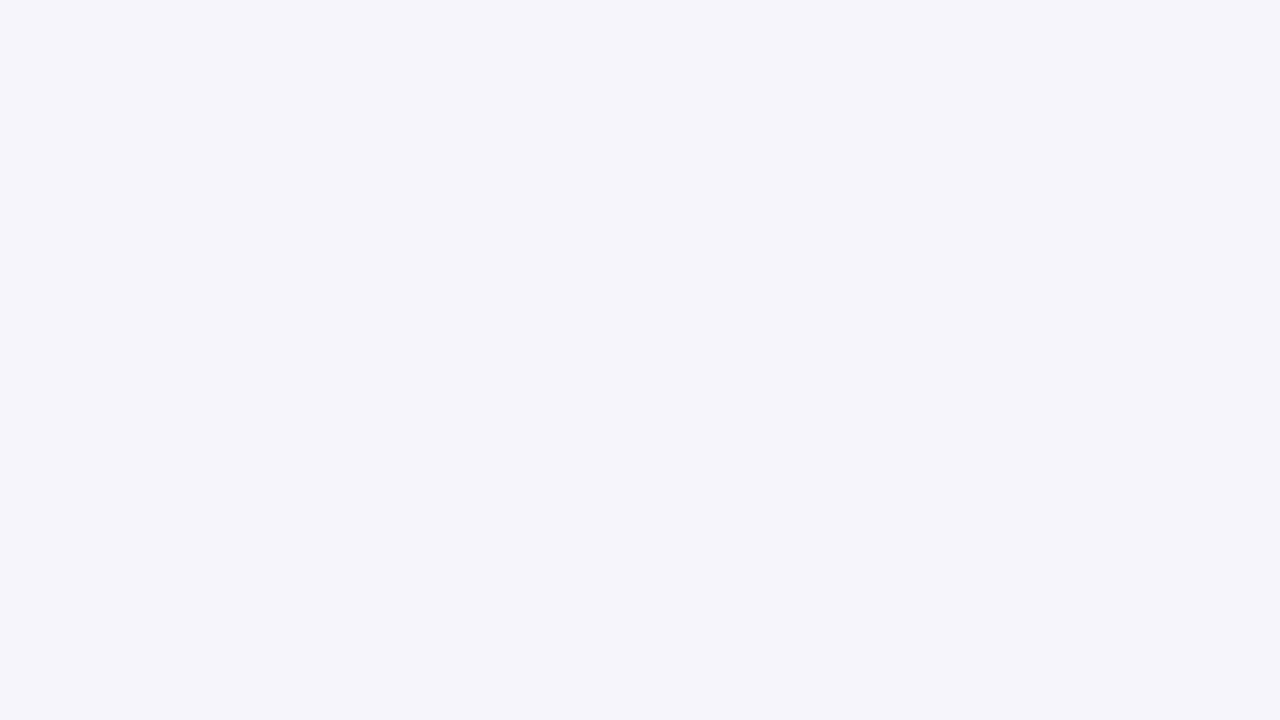

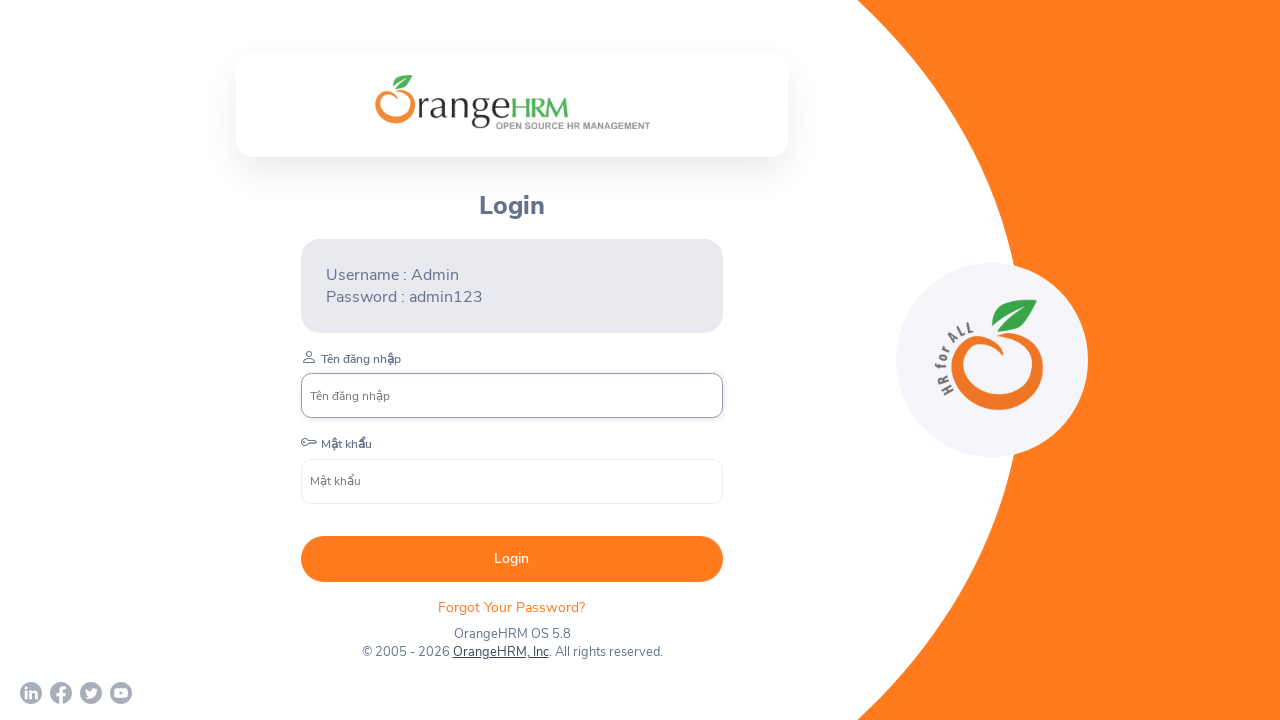